Tests drag and drop functionality on the jQuery UI demo page by dragging a source element and dropping it onto a target element within an iframe.

Starting URL: http://jqueryui.com/droppable/

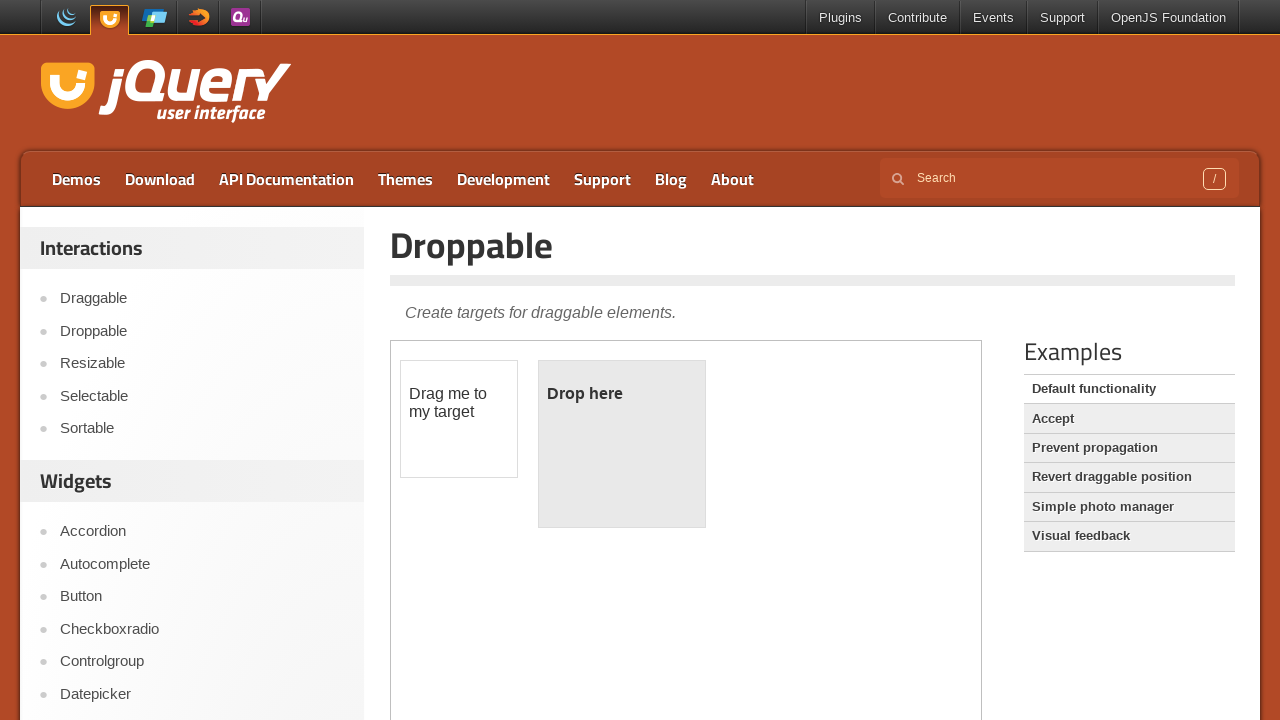

Located iframe containing drag and drop demo
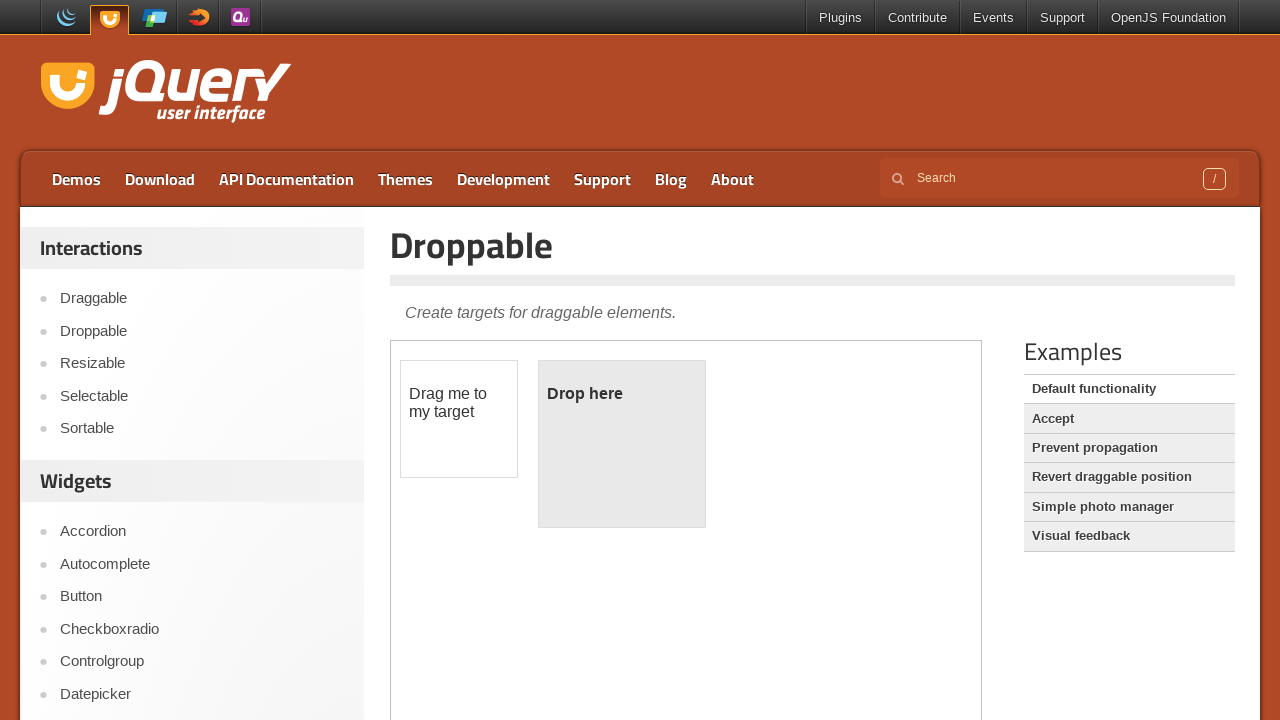

Located draggable source element
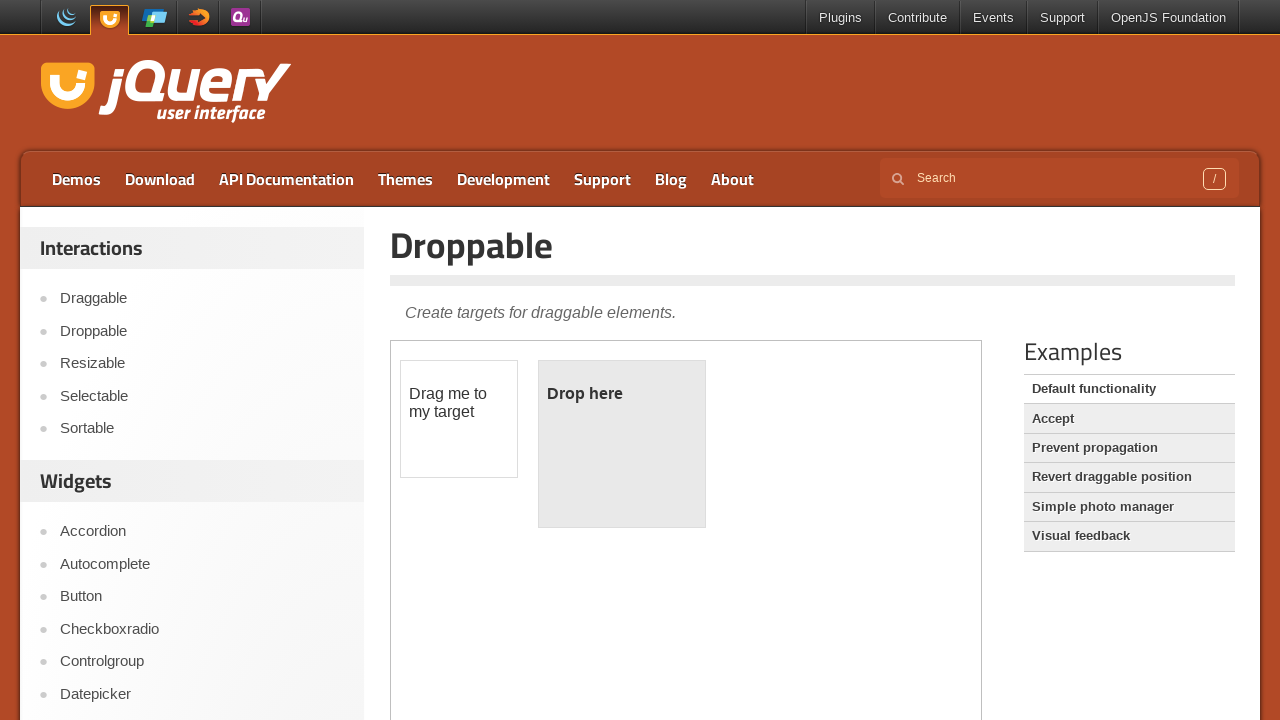

Located droppable target element
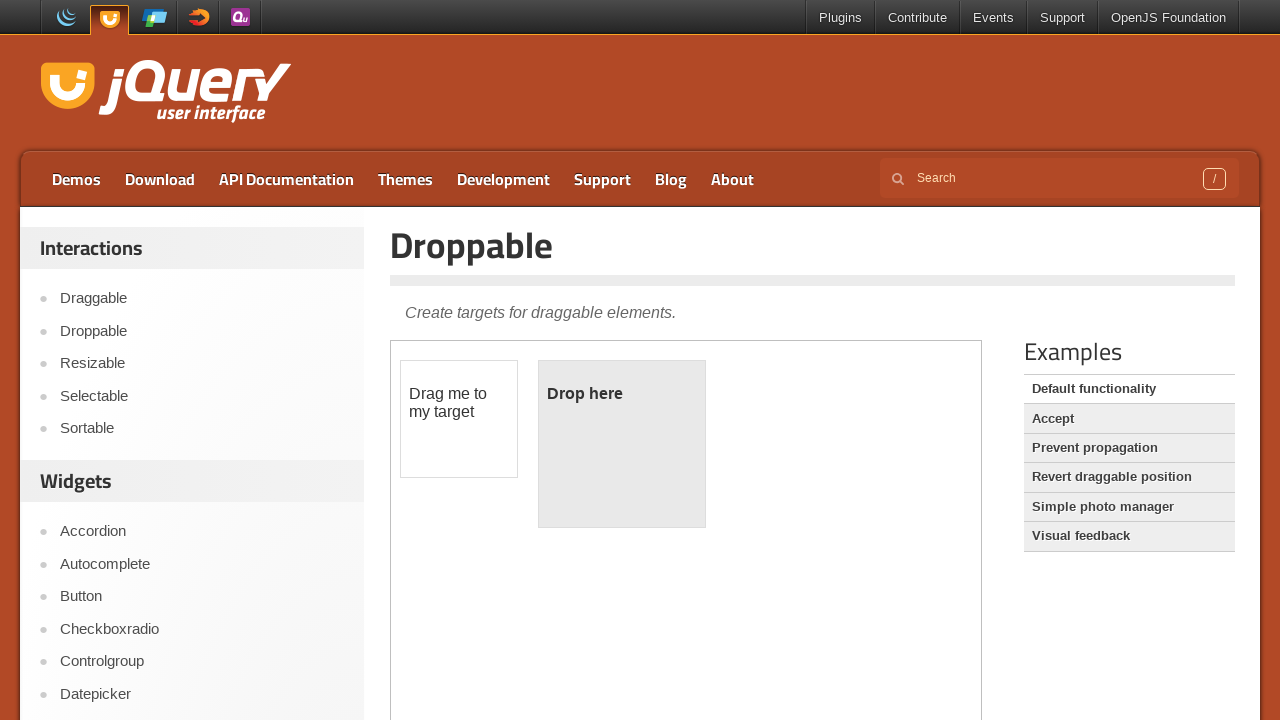

Dragged source element onto target element at (622, 444)
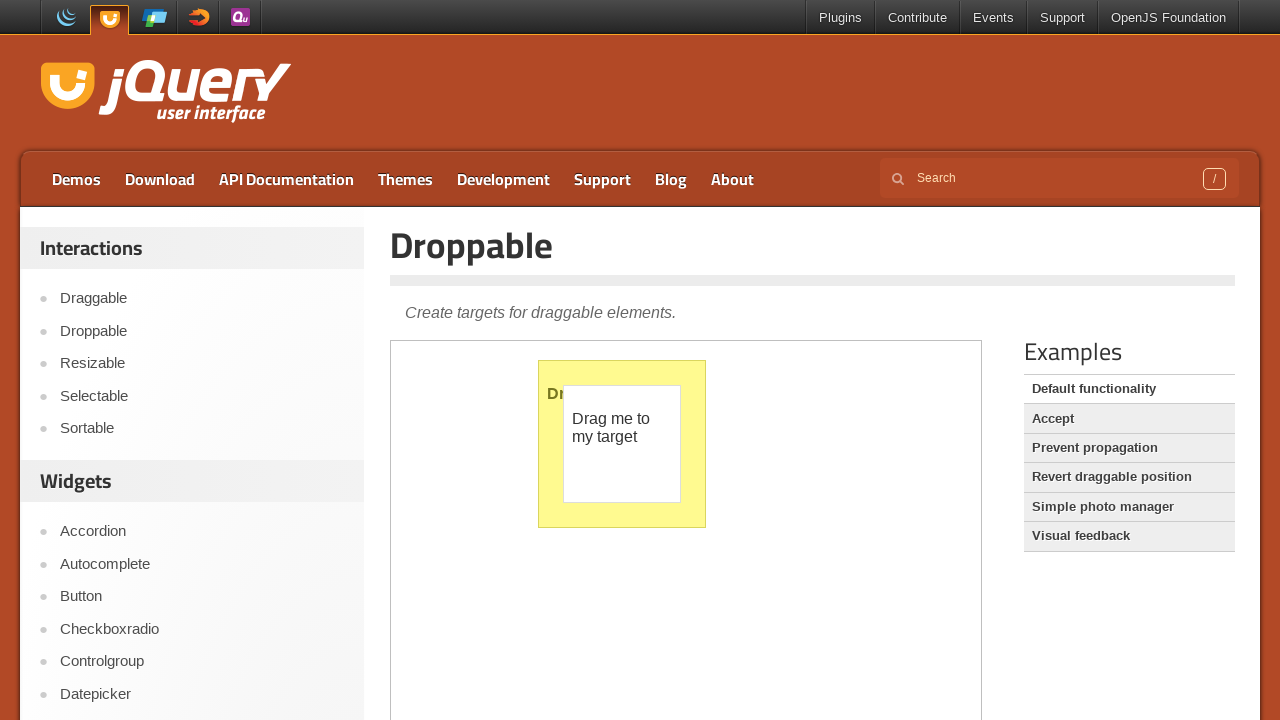

Verified drop completed - droppable element changed to highlighted state
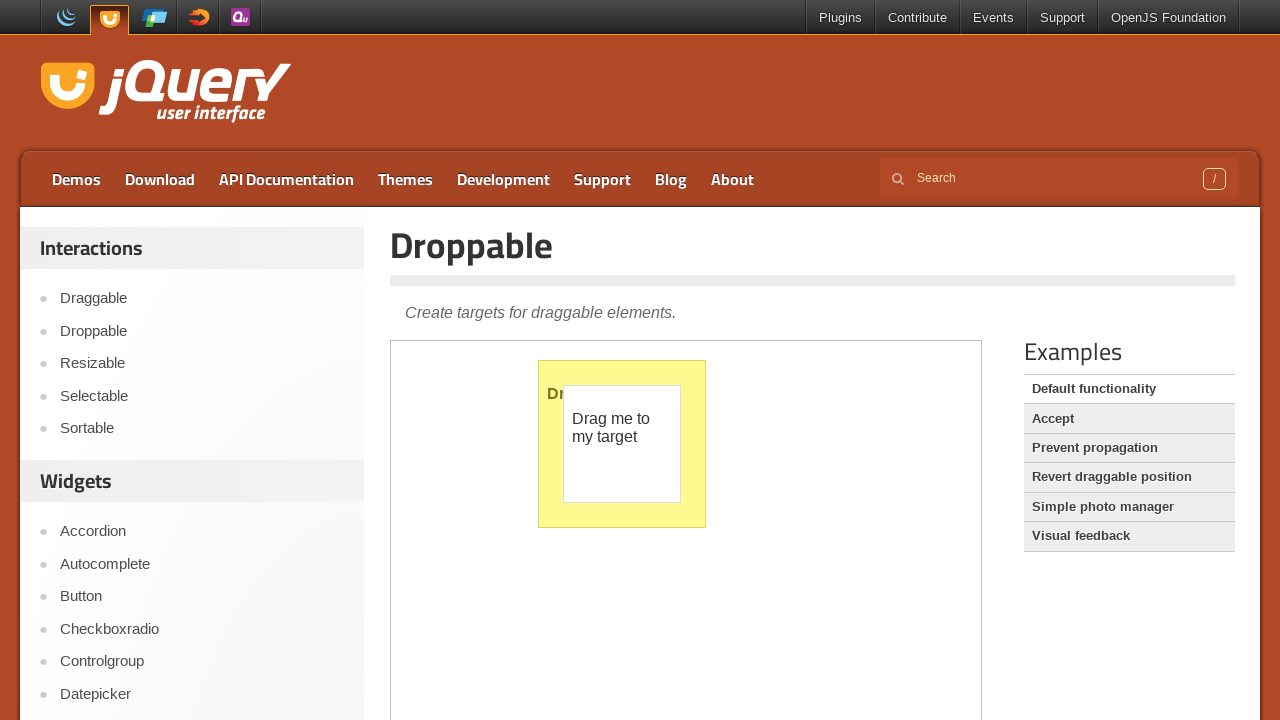

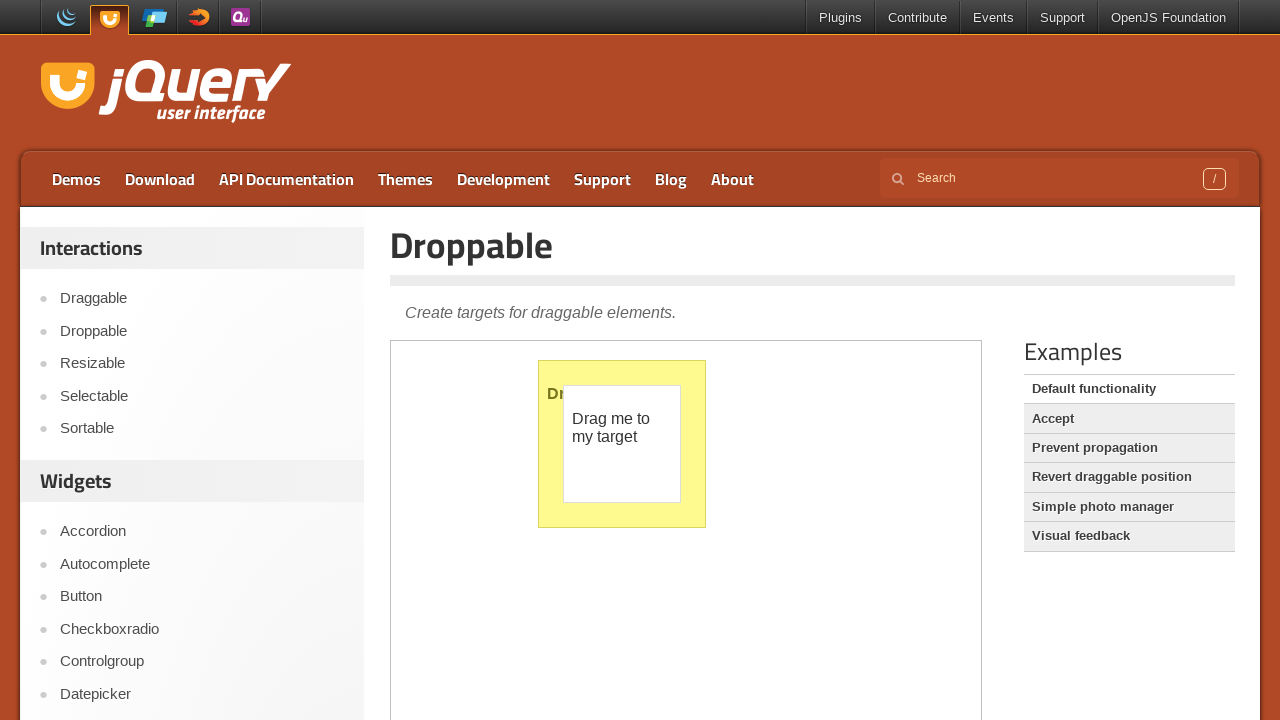